Verifies that Categories panel with Phones, Laptops, and Monitors options is displayed

Starting URL: https://www.demoblaze.com/

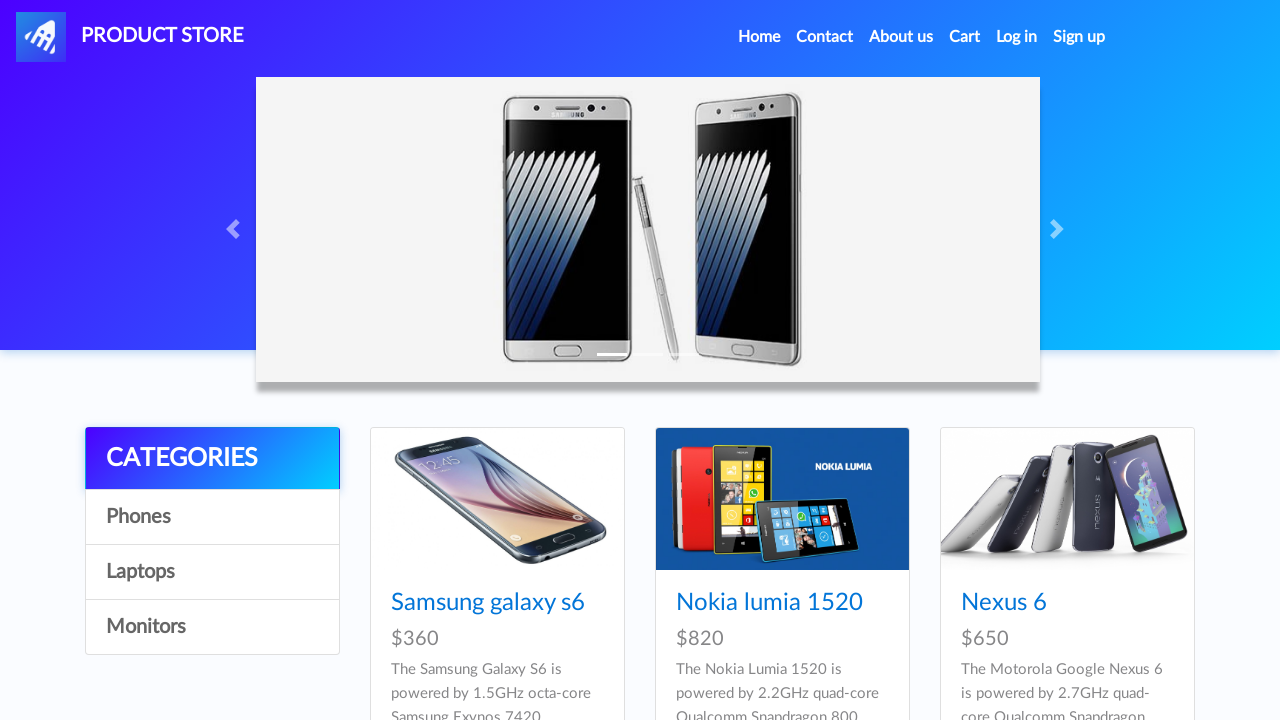

Waited for CATEGORIES panel to load
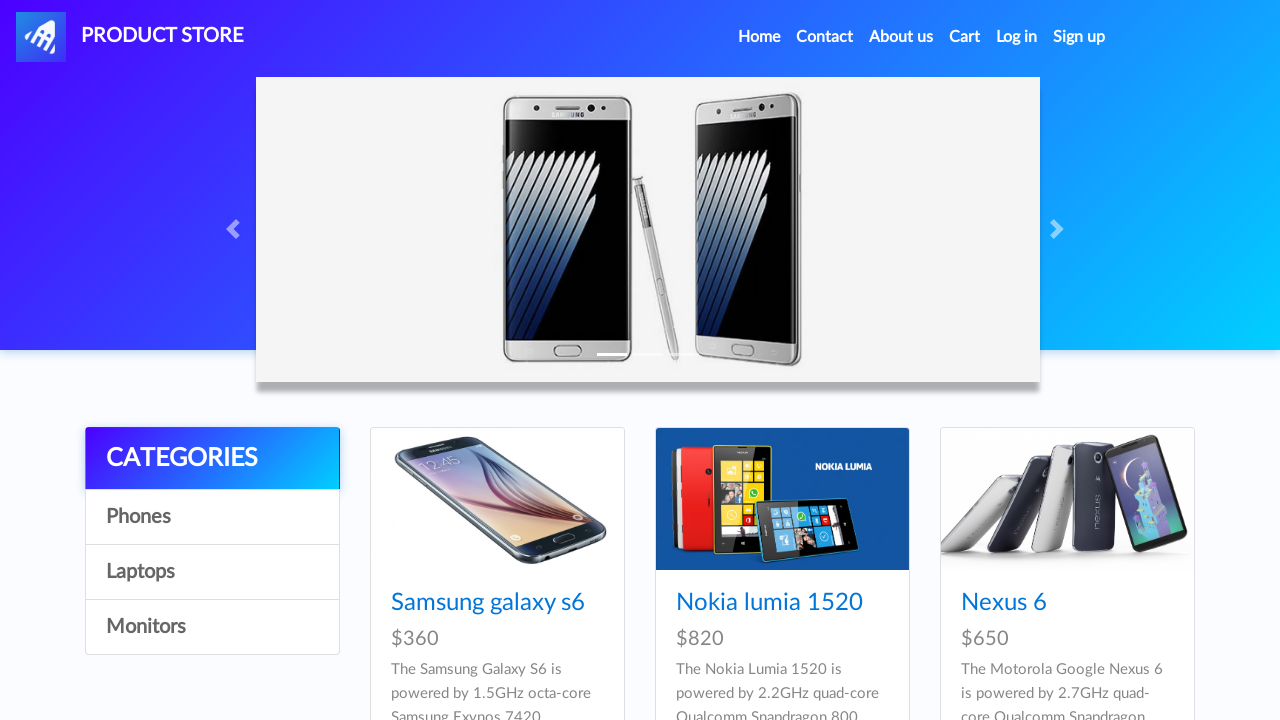

Waited for Phones category option to be visible
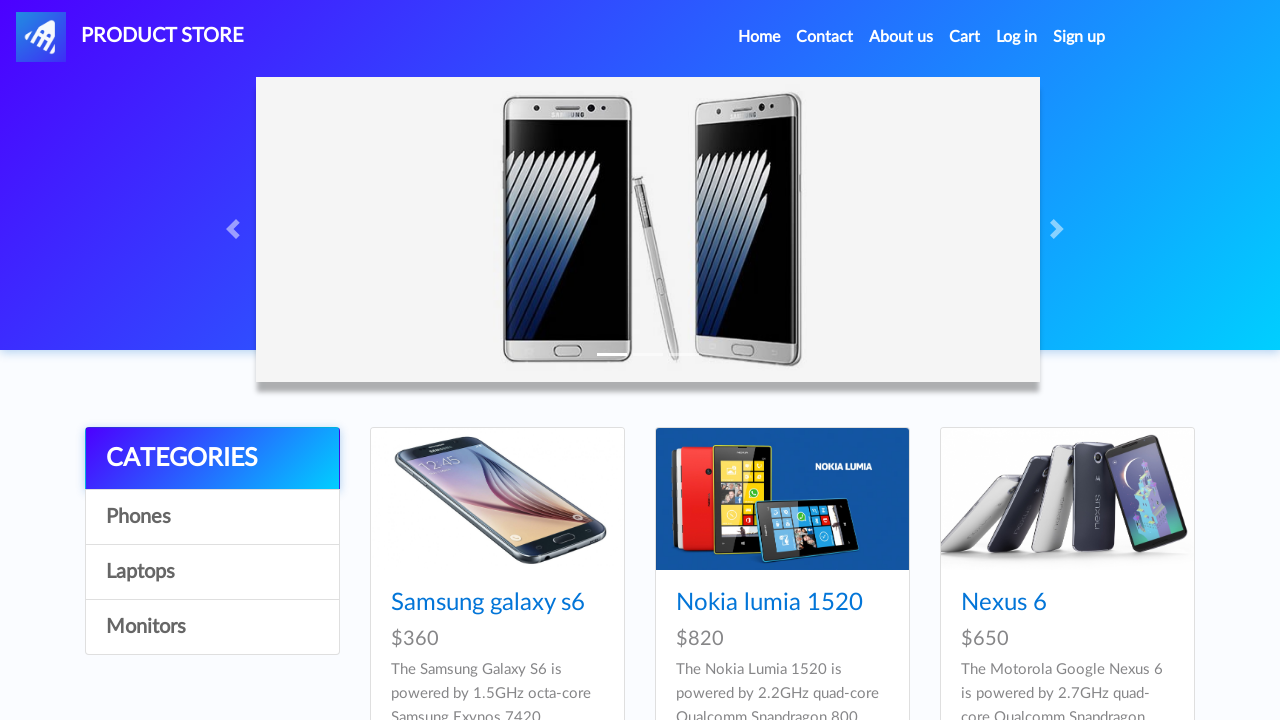

Waited for Laptops category option to be visible
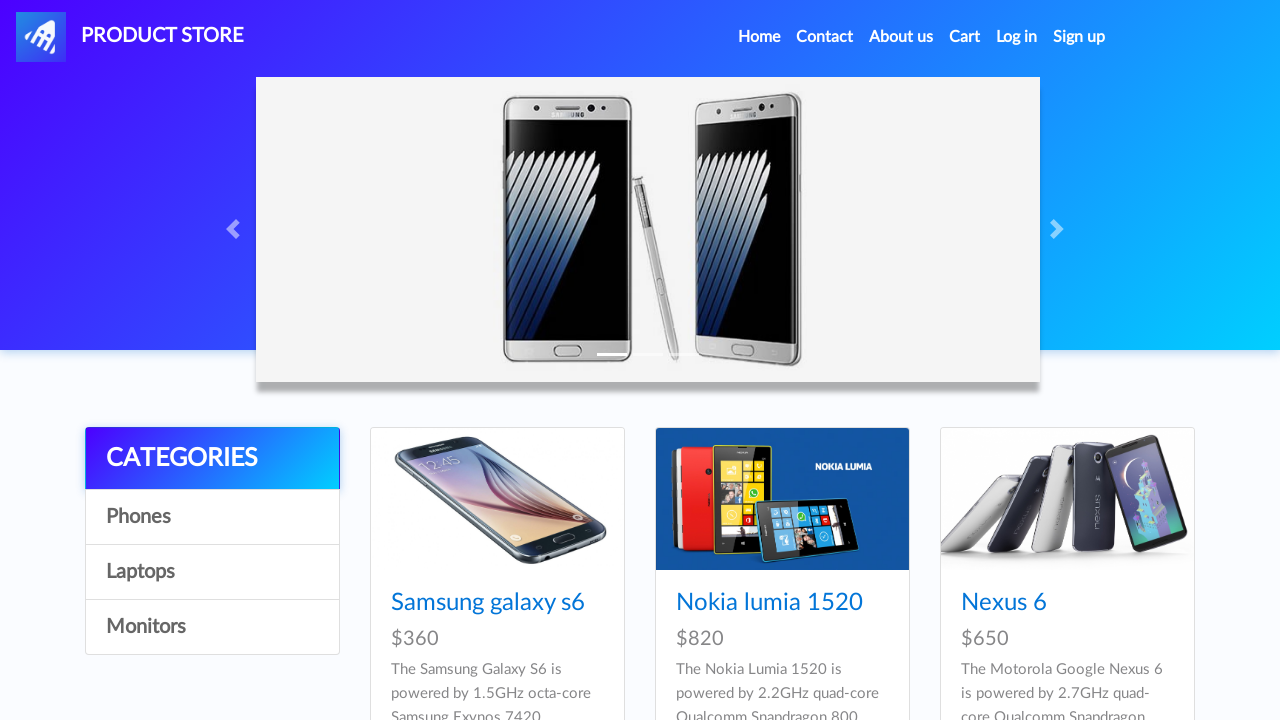

Waited for Monitors category option to be visible
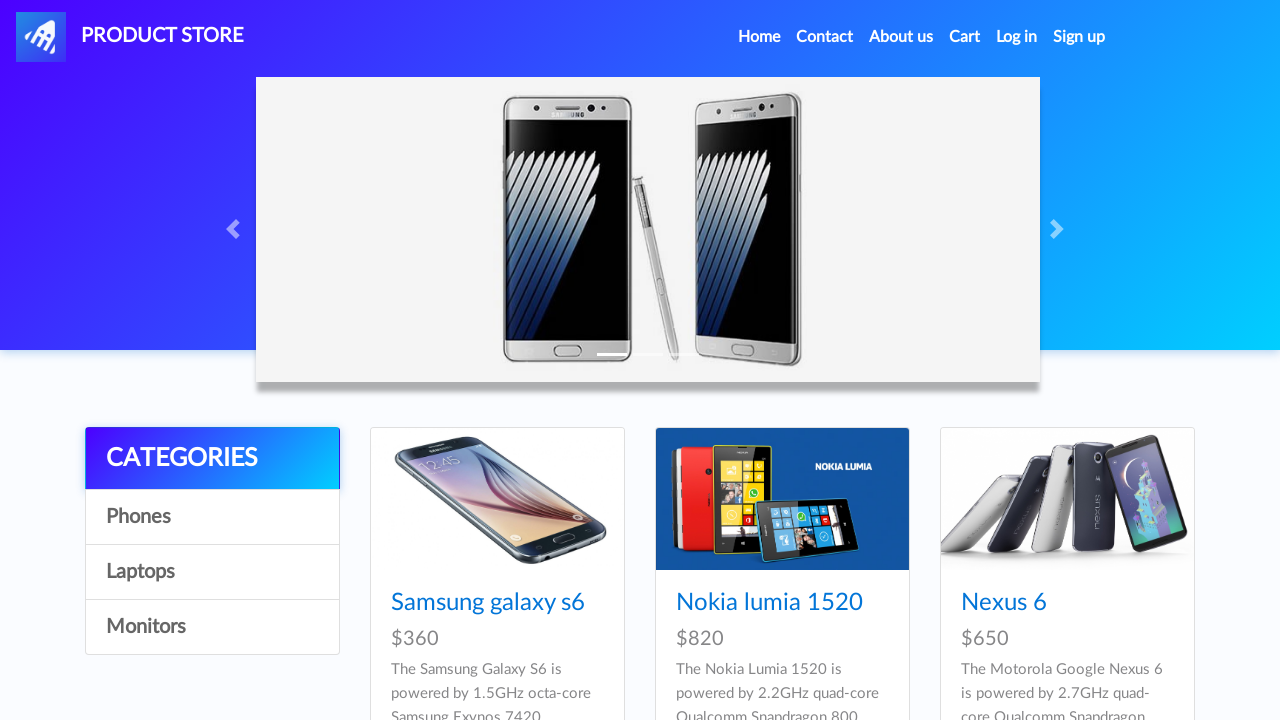

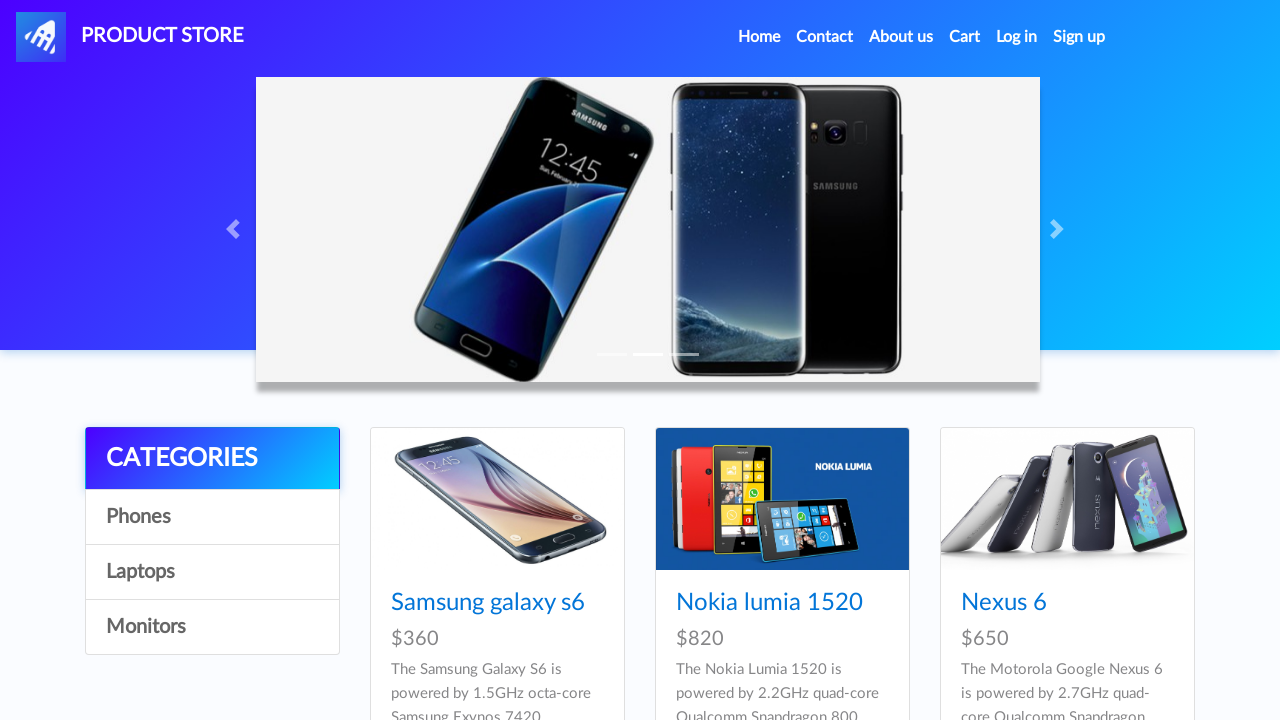